Tests that toggle-all checkbox updates state when individual items are completed or cleared

Starting URL: https://demo.playwright.dev/todomvc

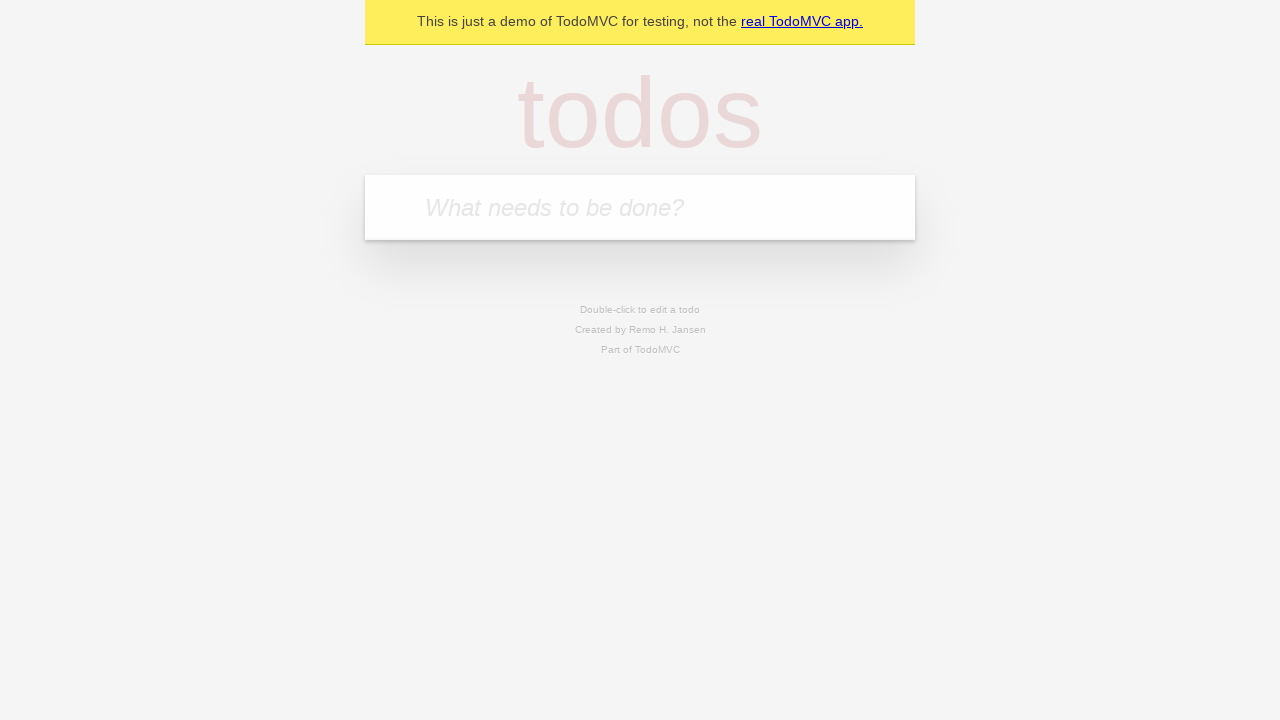

Filled new todo input with 'buy some cheese' on .new-todo
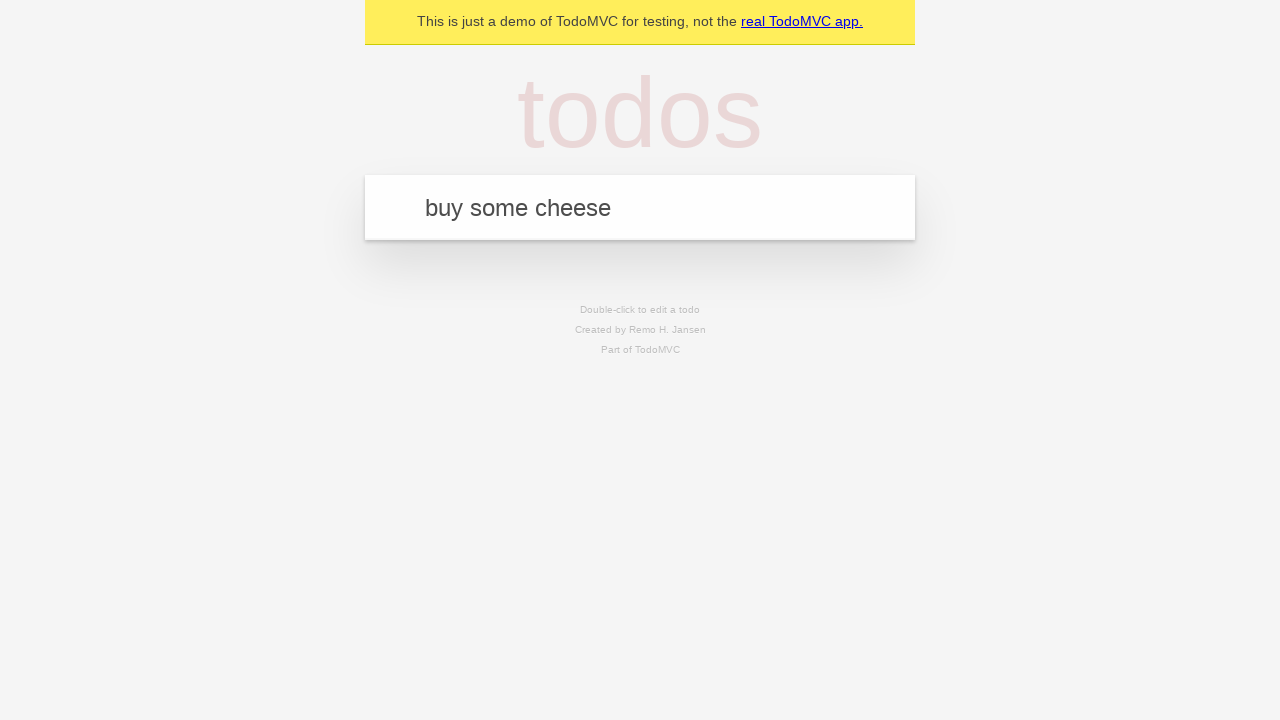

Pressed Enter to create first todo item on .new-todo
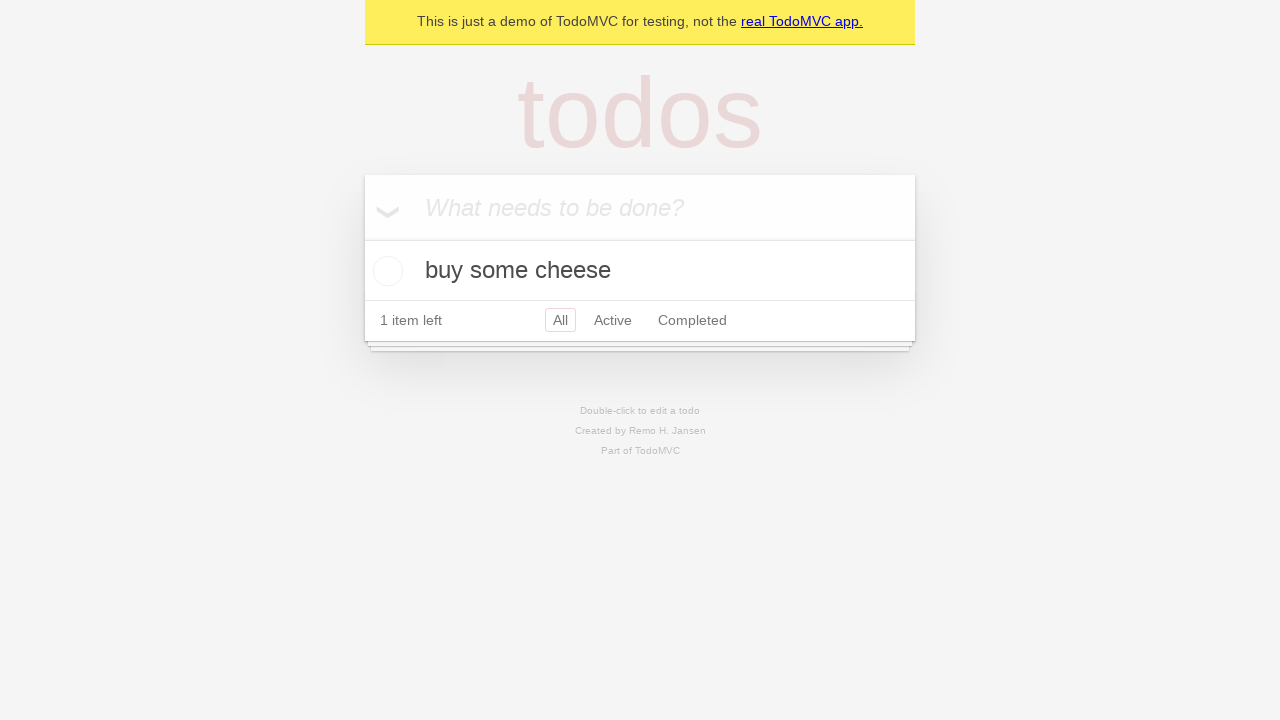

Filled new todo input with 'feed the cat' on .new-todo
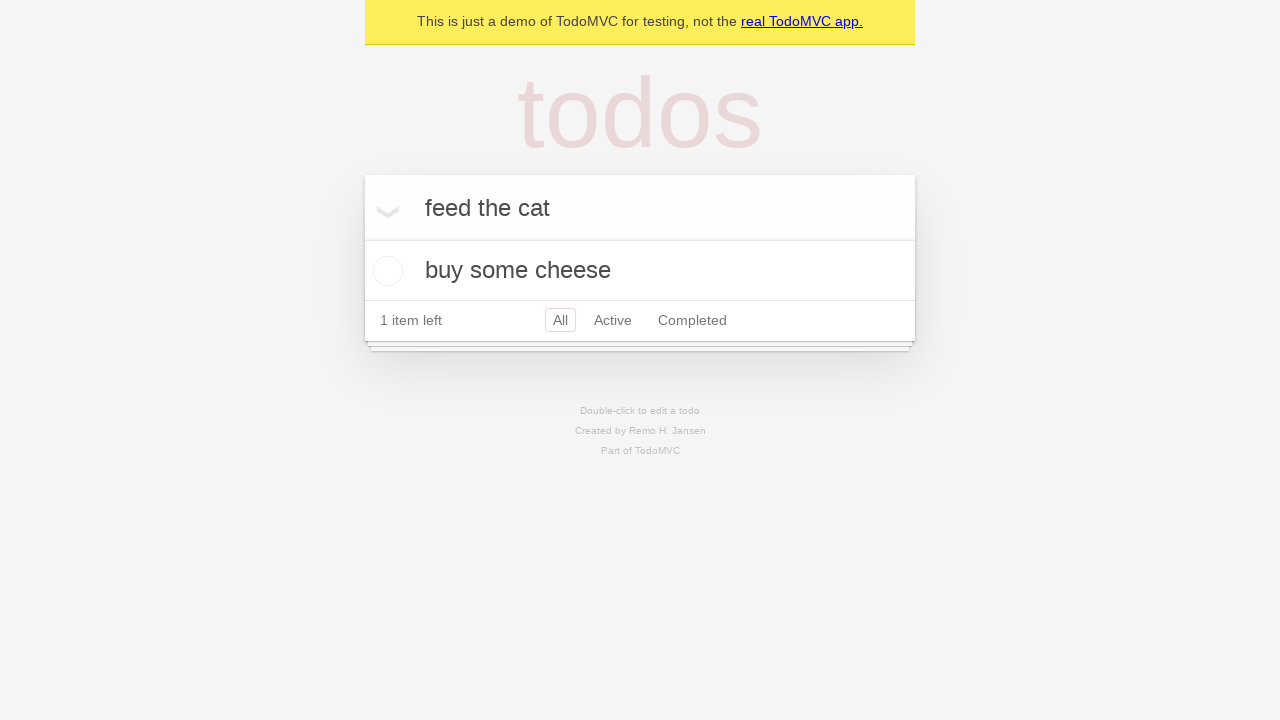

Pressed Enter to create second todo item on .new-todo
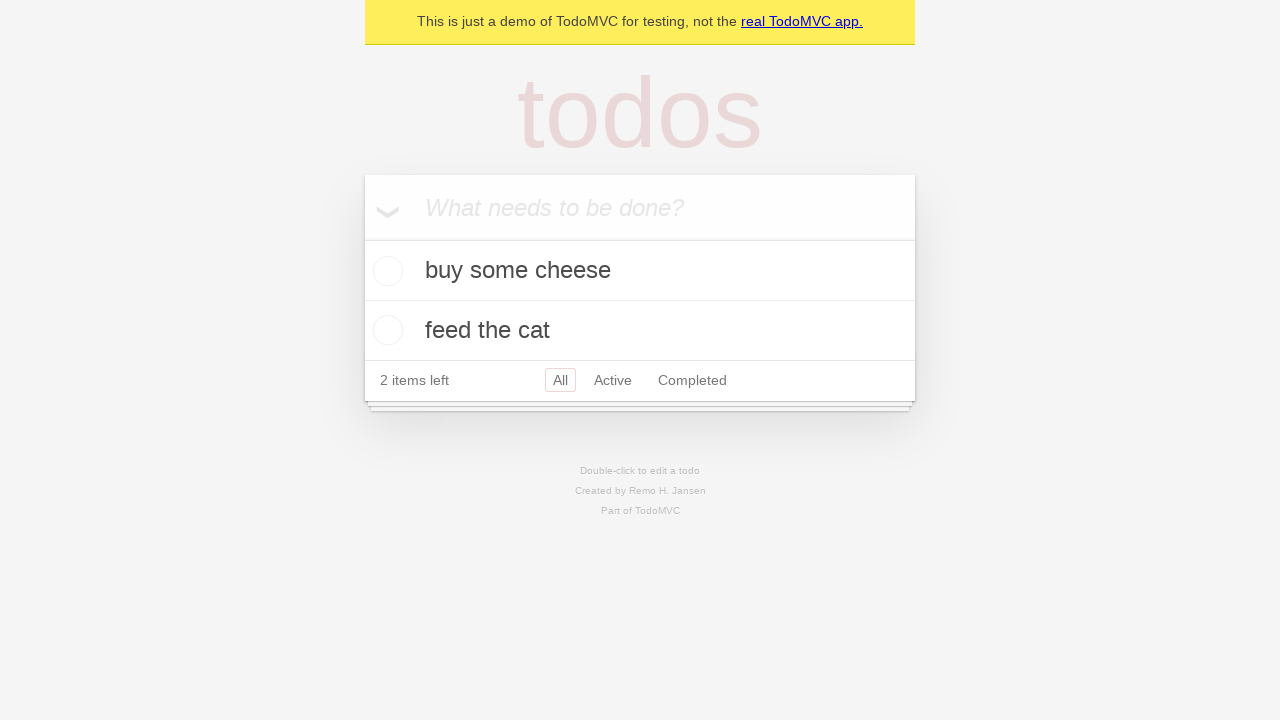

Filled new todo input with 'book a doctors appointment' on .new-todo
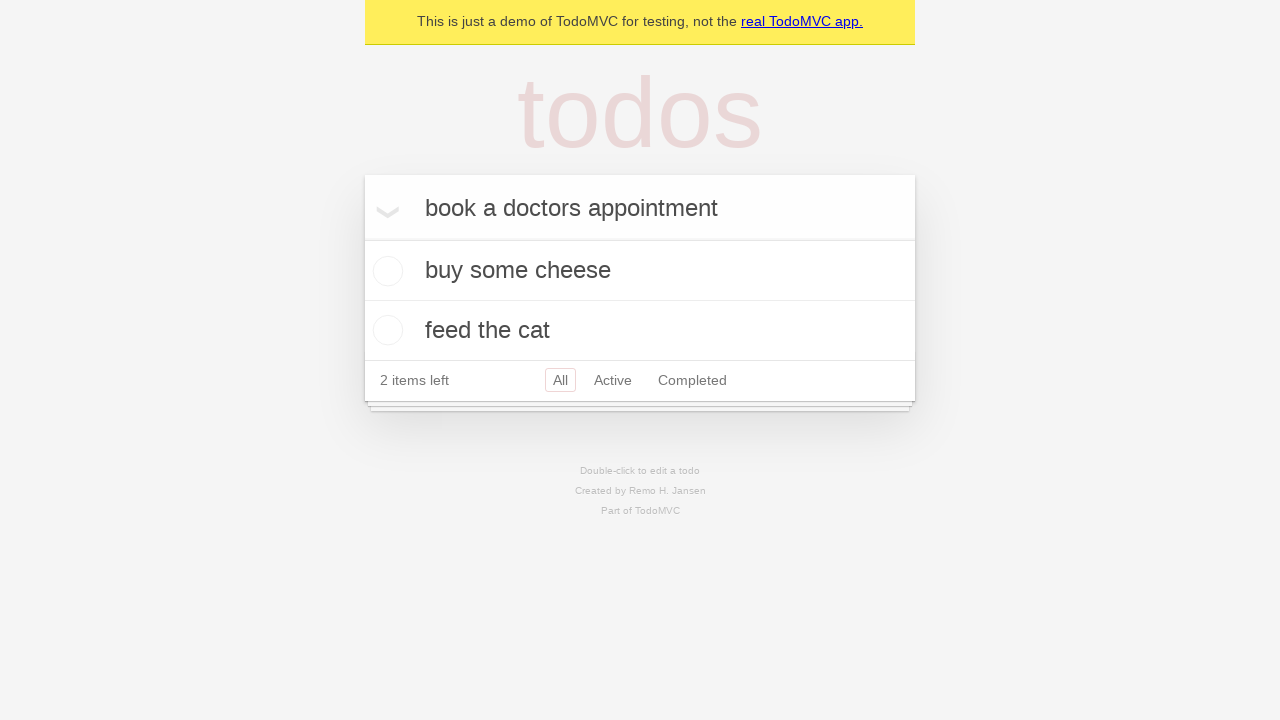

Pressed Enter to create third todo item on .new-todo
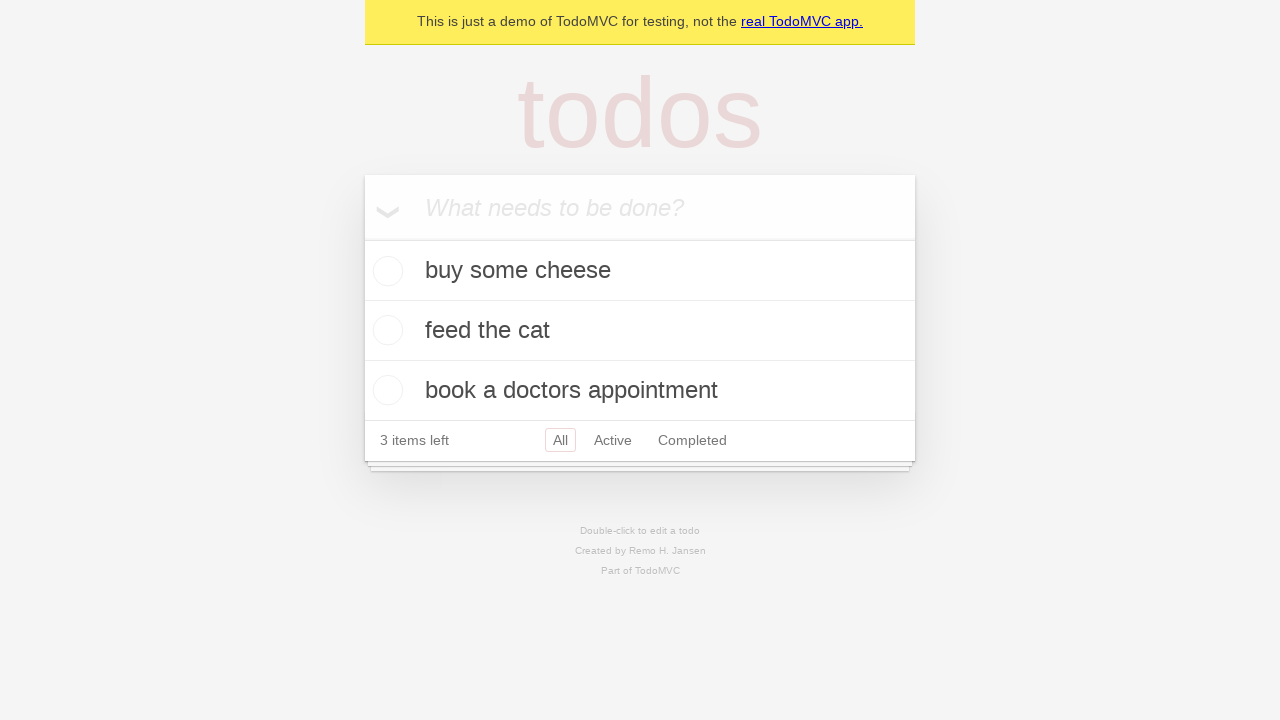

Waited for all three todo items to be visible
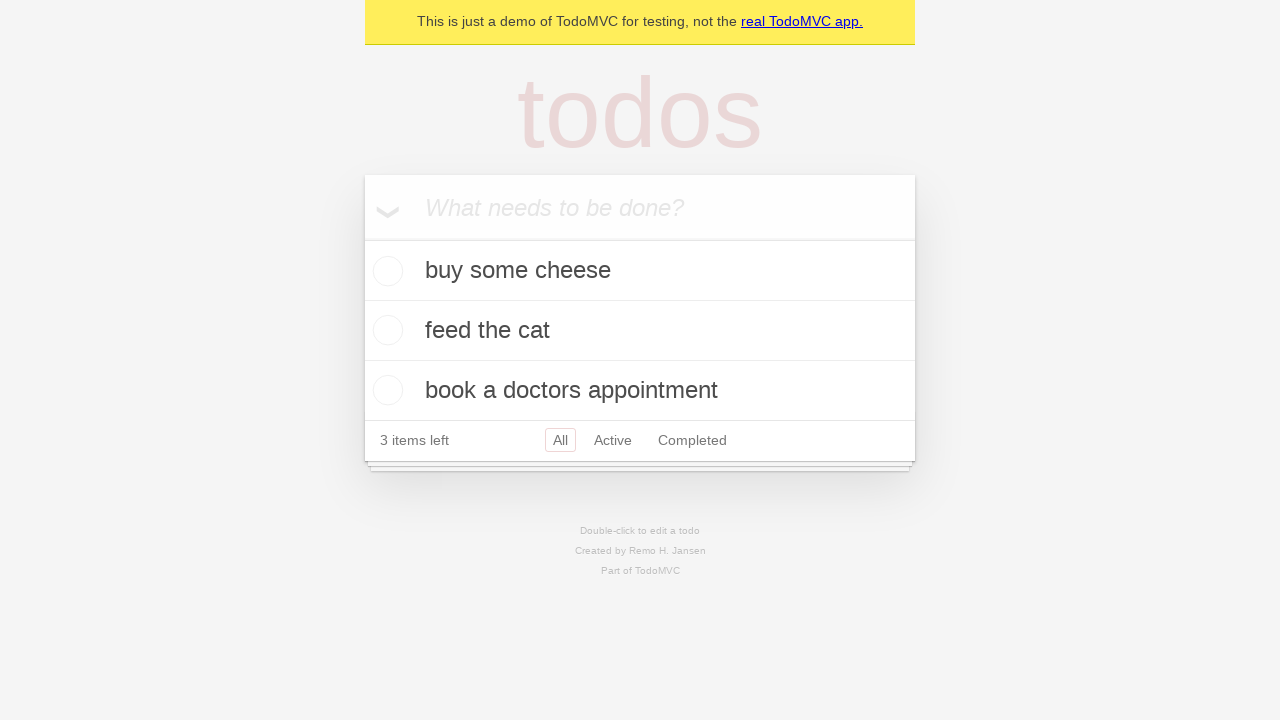

Checked the toggle-all checkbox to mark all items as complete at (362, 238) on .toggle-all
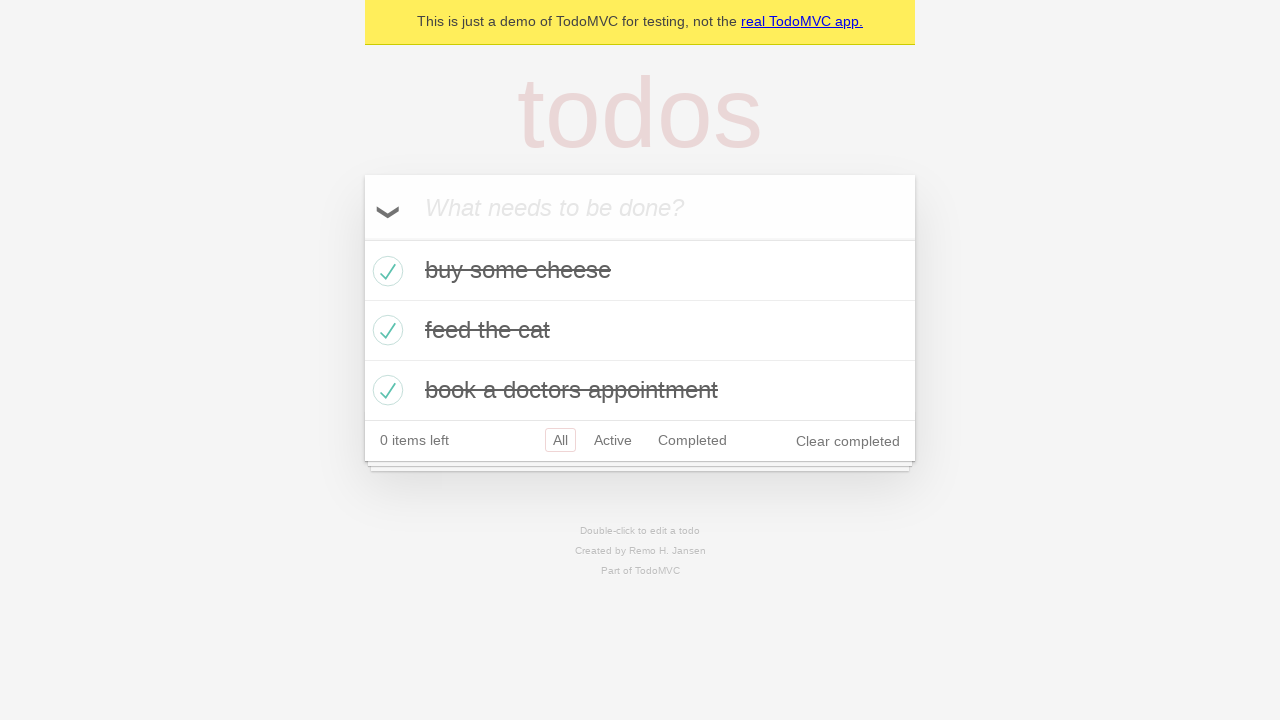

Unchecked the first todo item at (385, 271) on .todo-list li >> nth=0 >> .toggle
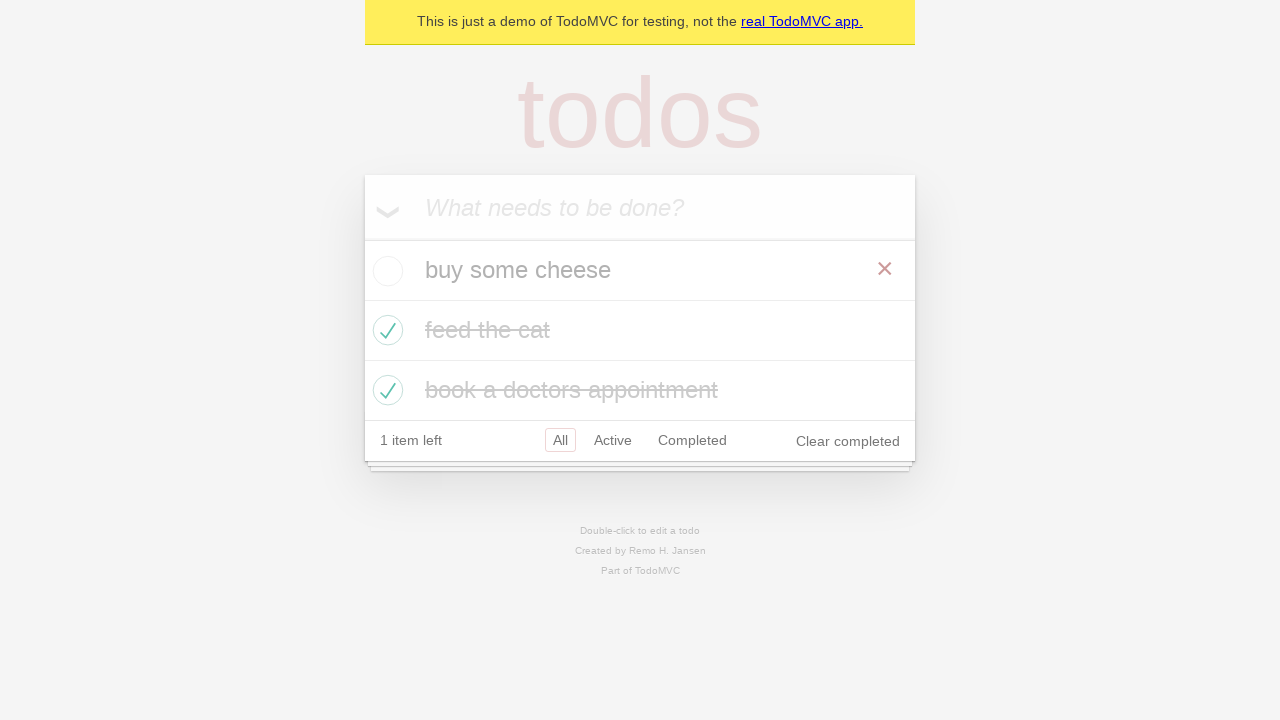

Checked the first todo item again at (385, 271) on .todo-list li >> nth=0 >> .toggle
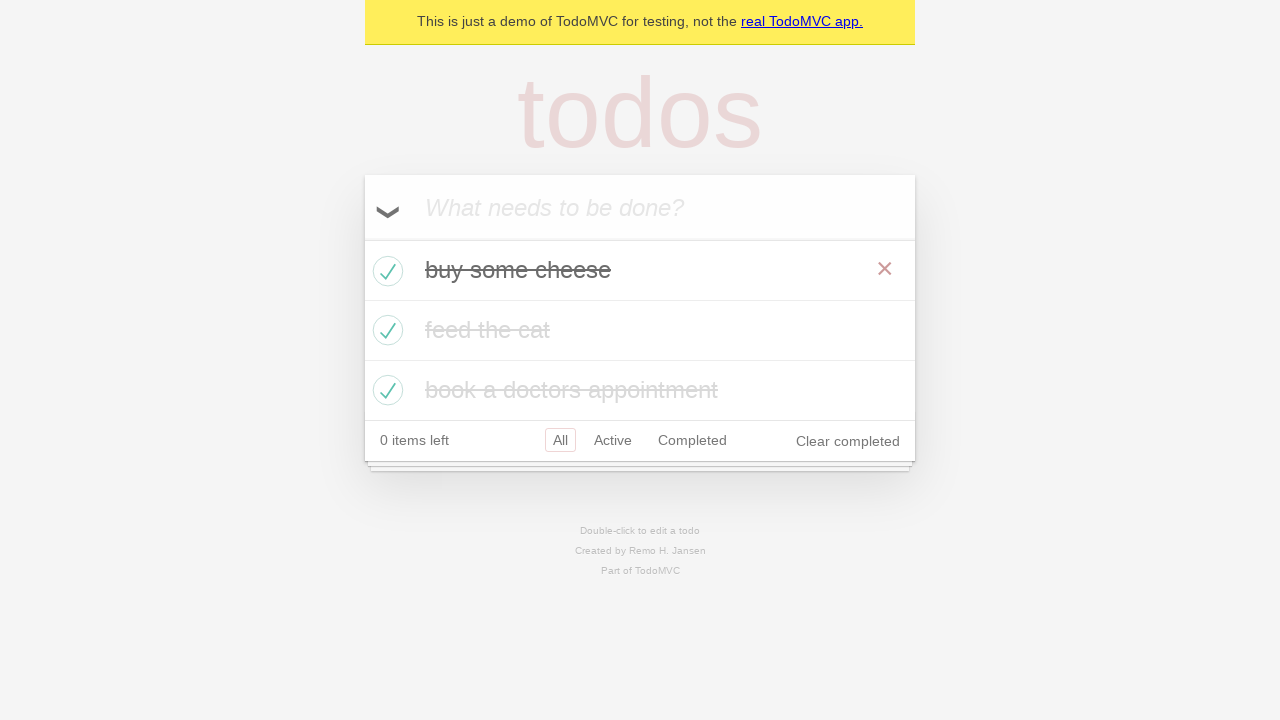

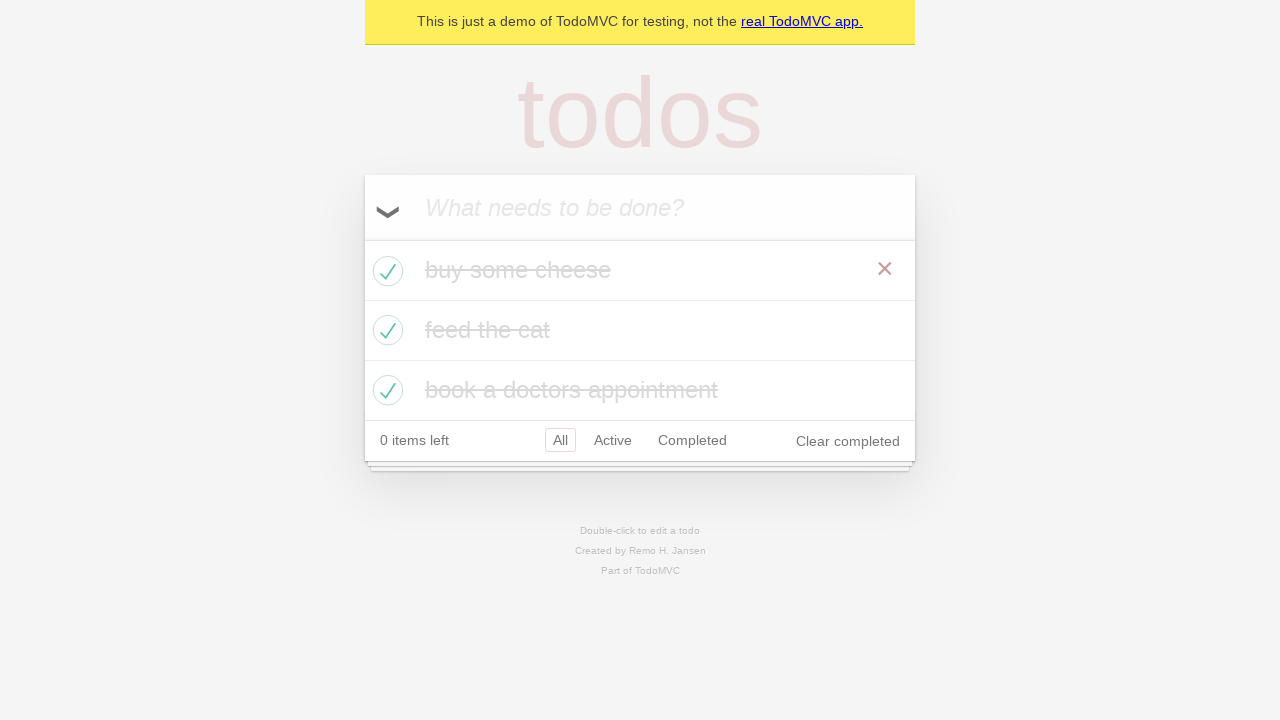